Tests date and time picker by selecting March 2028 as month/year, day 15, and time 21:00.

Starting URL: https://demoqa.com/date-picker

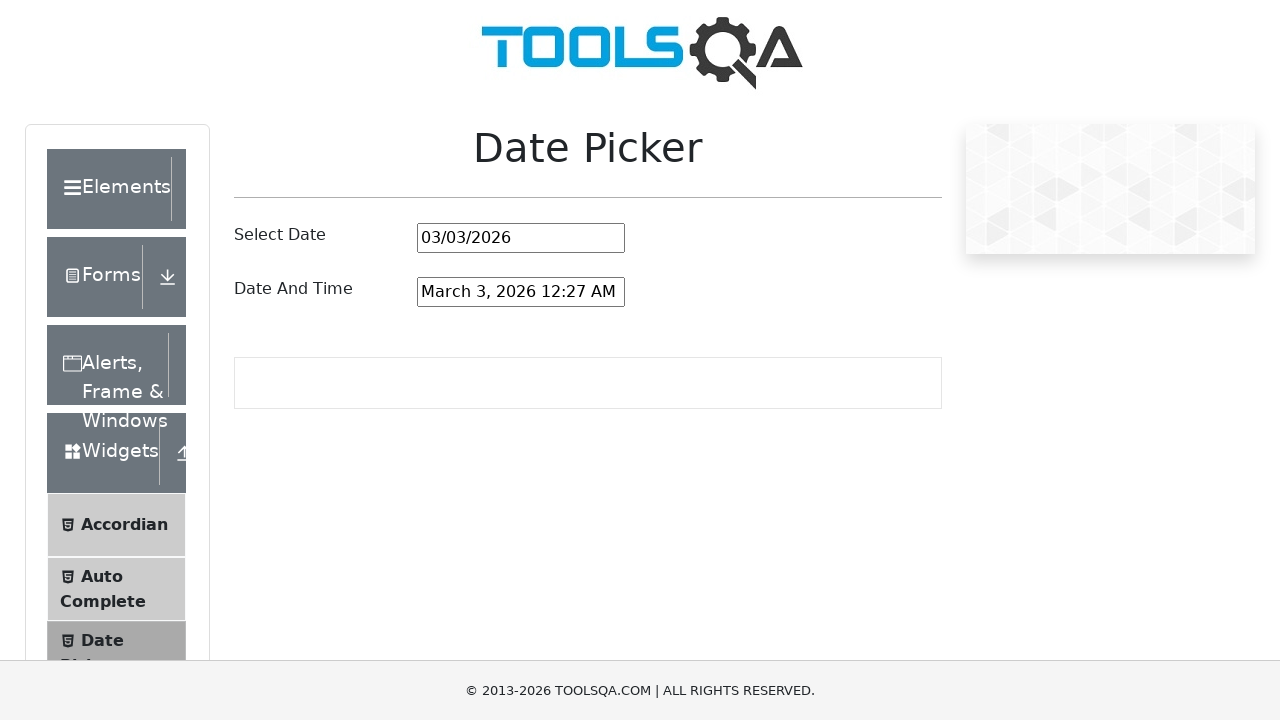

Clicked date and time picker input to open it at (521, 292) on #dateAndTimePickerInput
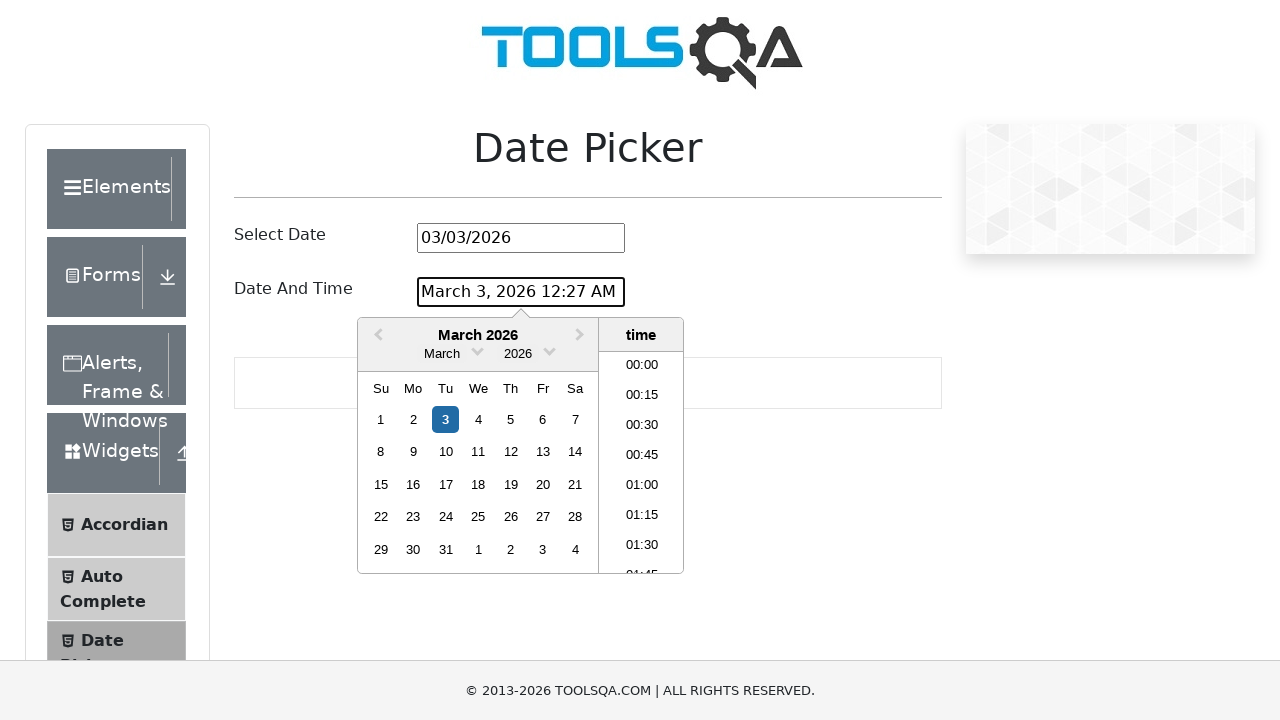

Clicked month dropdown arrow at (478, 350) on .react-datepicker__month-read-view--down-arrow
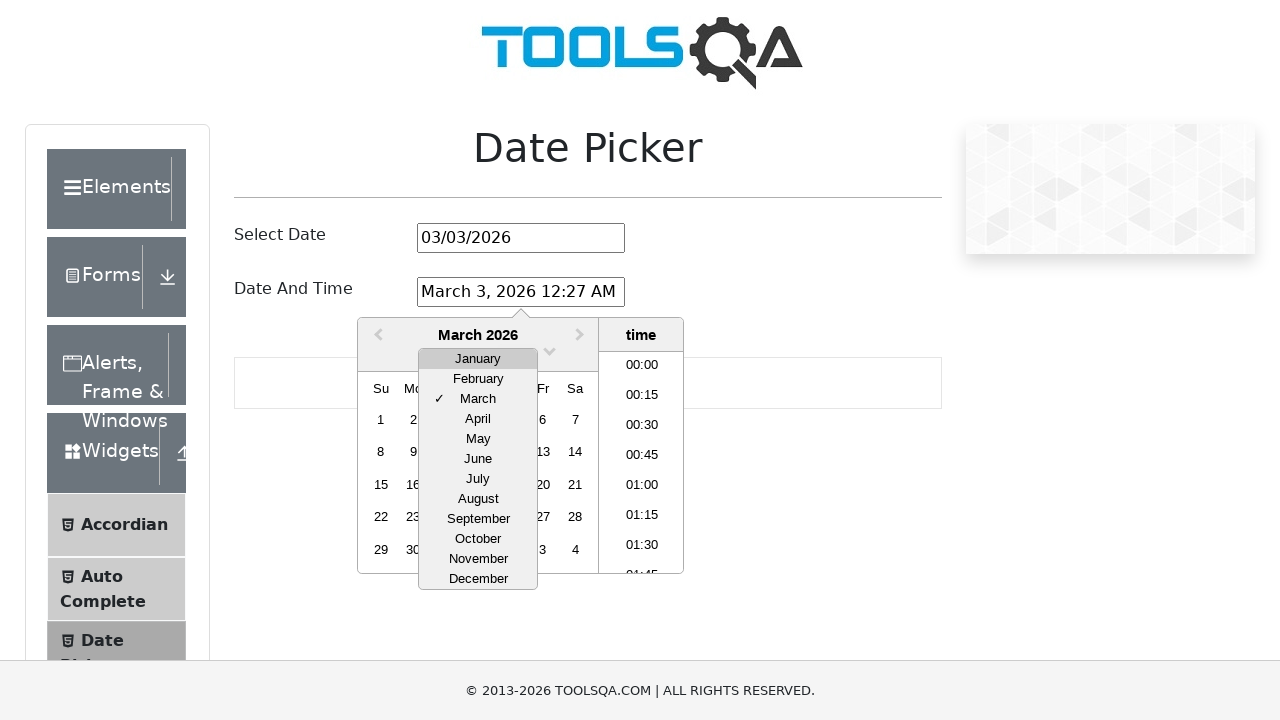

Selected March from month dropdown at (478, 399) on div.react-datepicker__month-option:has-text('March')
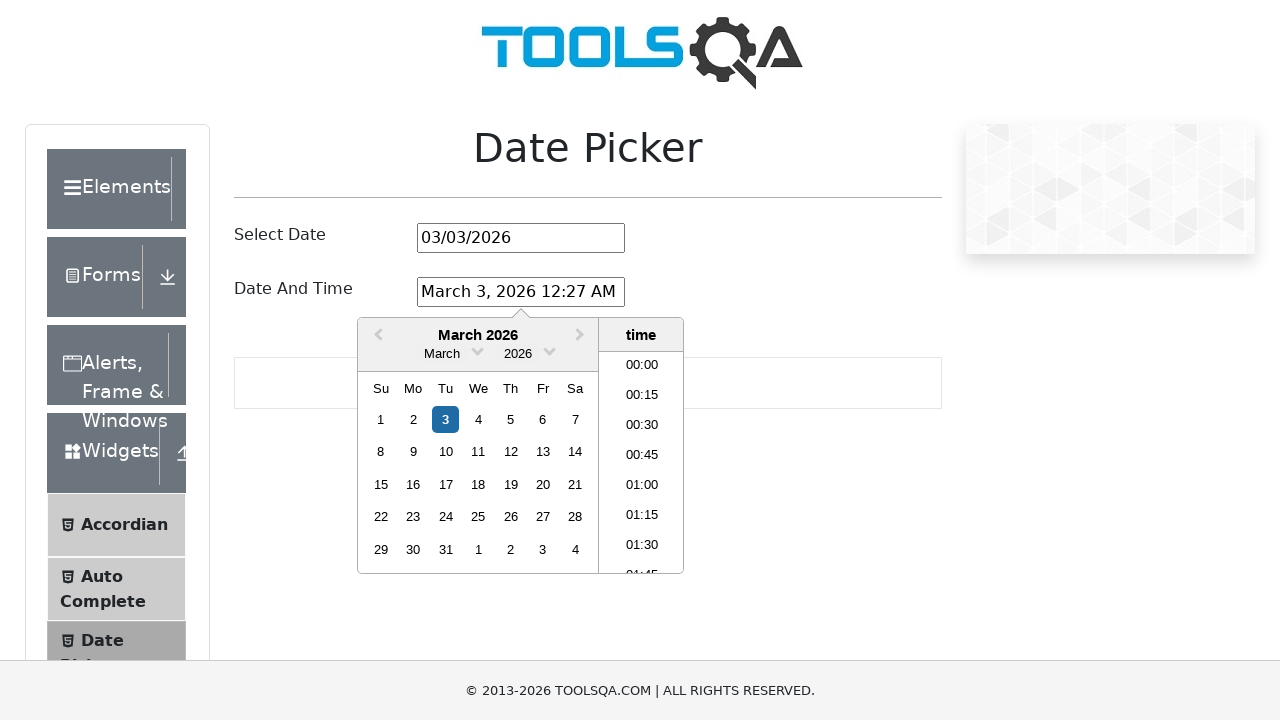

Clicked year dropdown arrow at (550, 350) on .react-datepicker__year-read-view--down-arrow
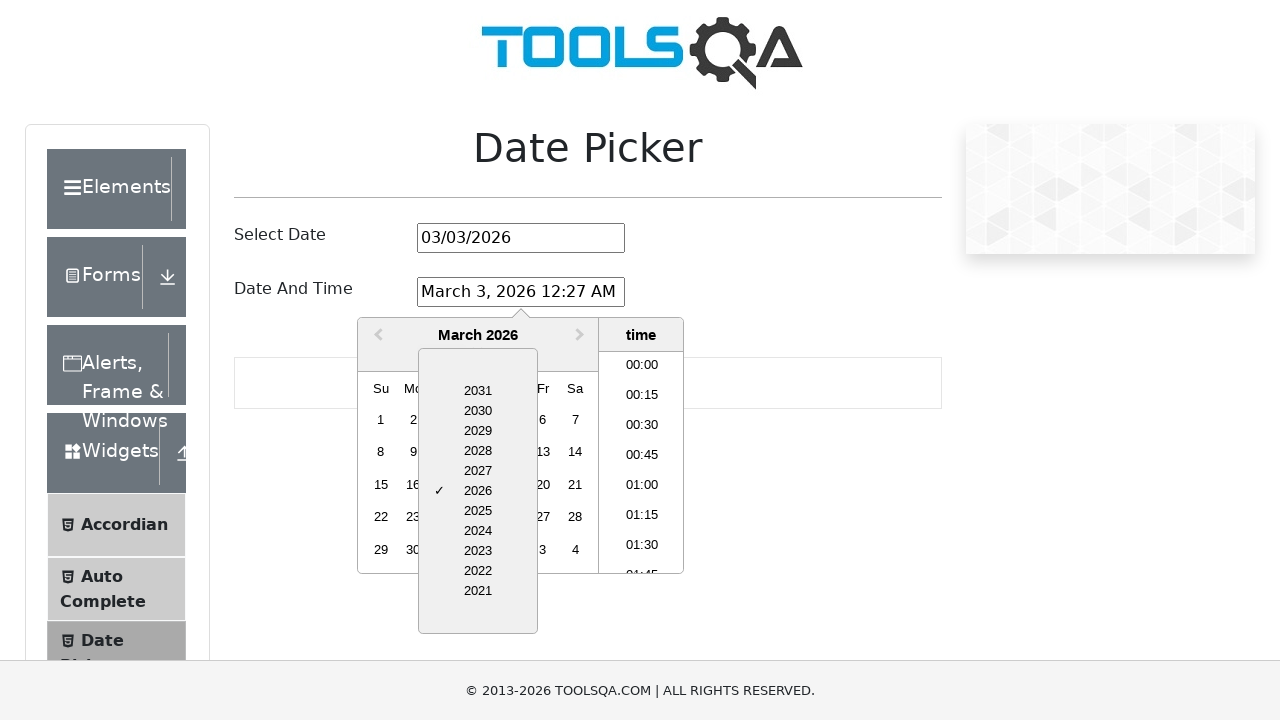

Selected 2028 from year dropdown at (478, 451) on div.react-datepicker__year-option:has-text('2028')
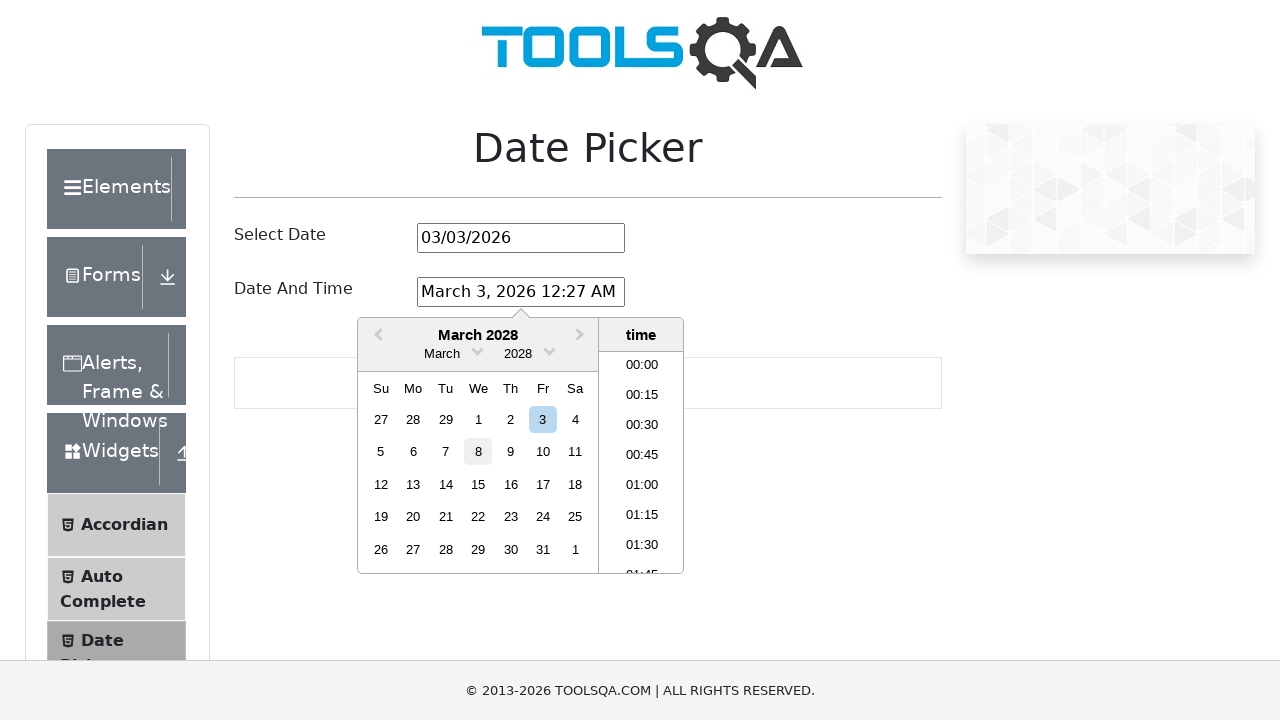

Selected March 15th, 2028 as the date at (478, 484) on div[aria-label*='March 15th, 2028']
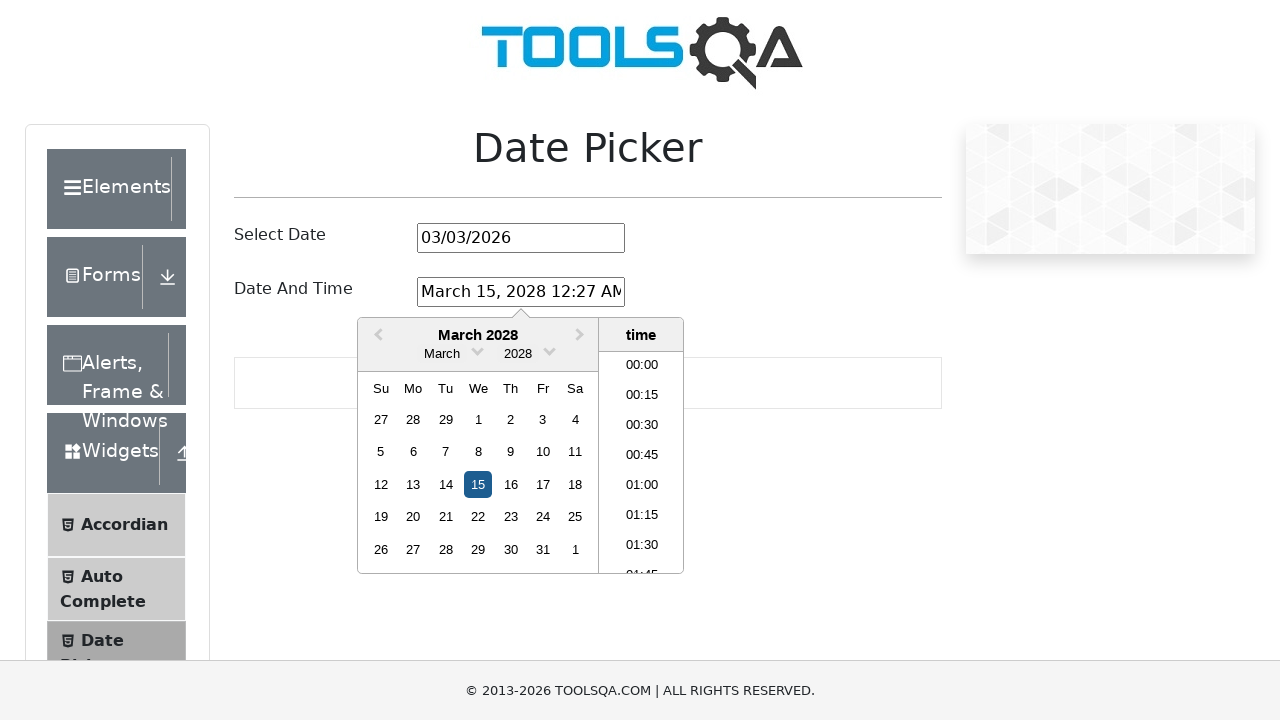

Selected 21:00 as the time at (642, 462) on li:has-text('21:00')
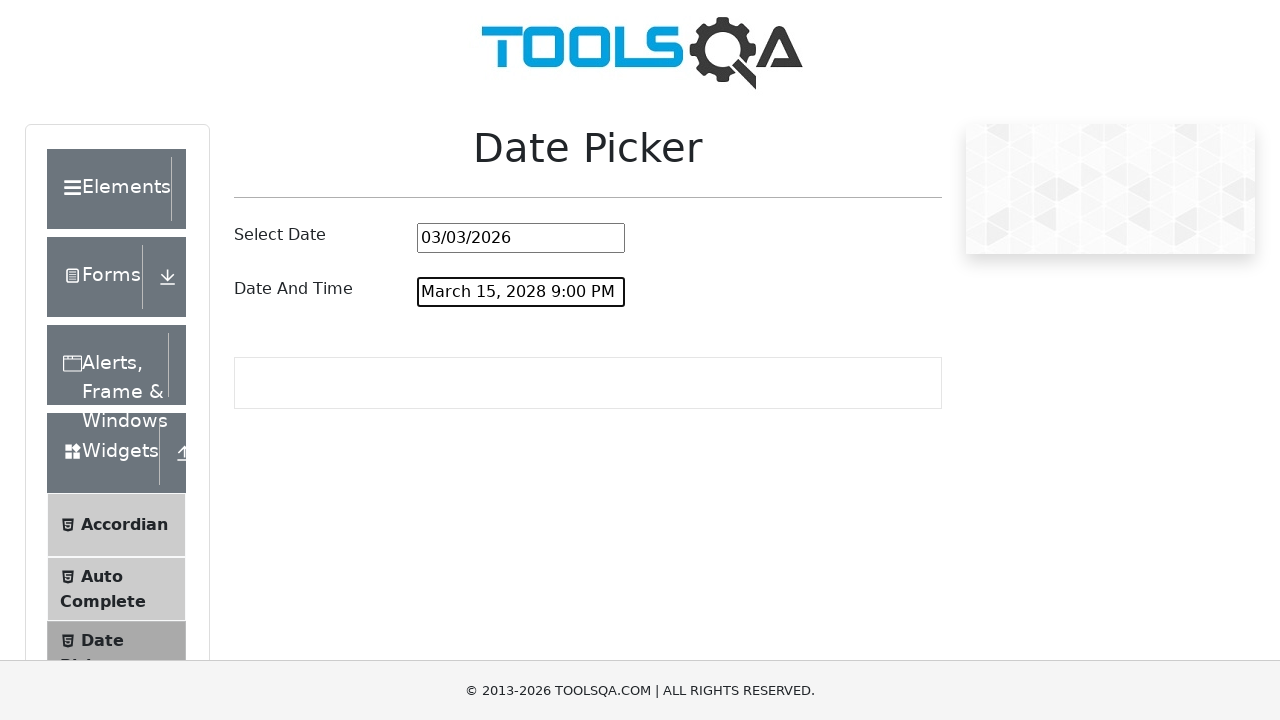

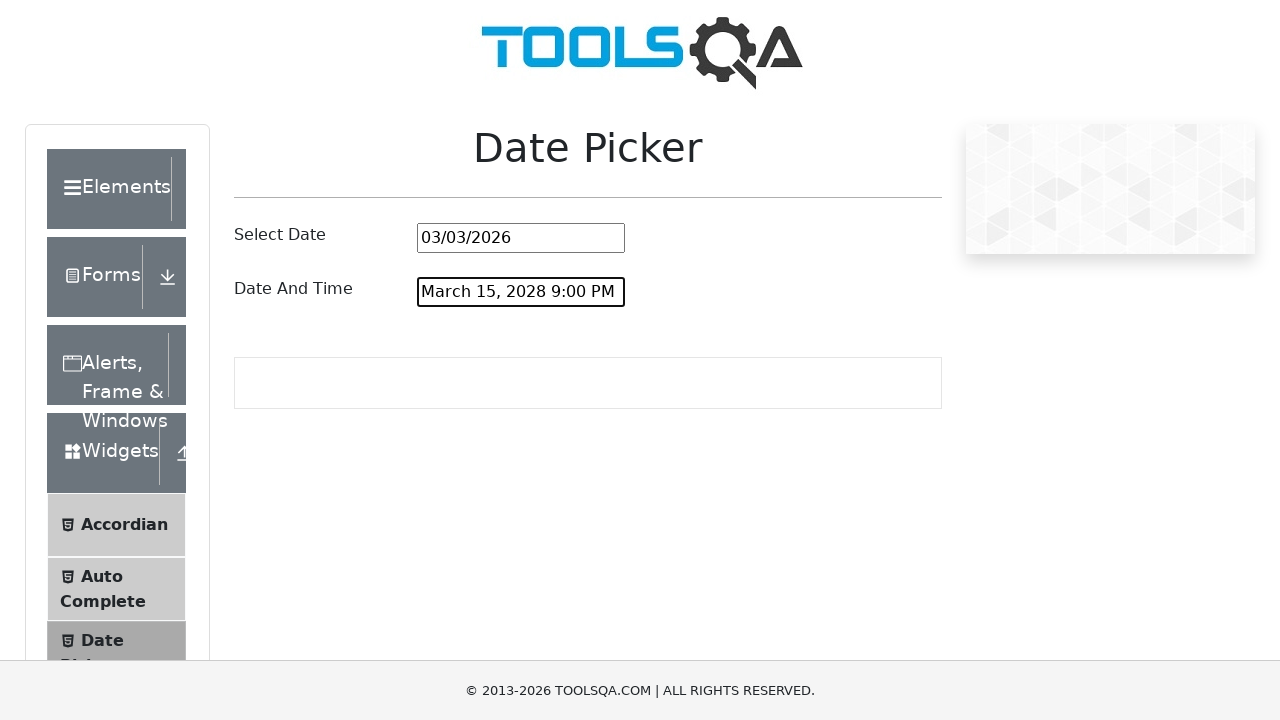